Tests a multi-select autocomplete dropdown by adding multiple items (Appium, JMeter, AWS) and then removing one item (JMeter) from the selection

Starting URL: https://www.leafground.com/select.xhtml

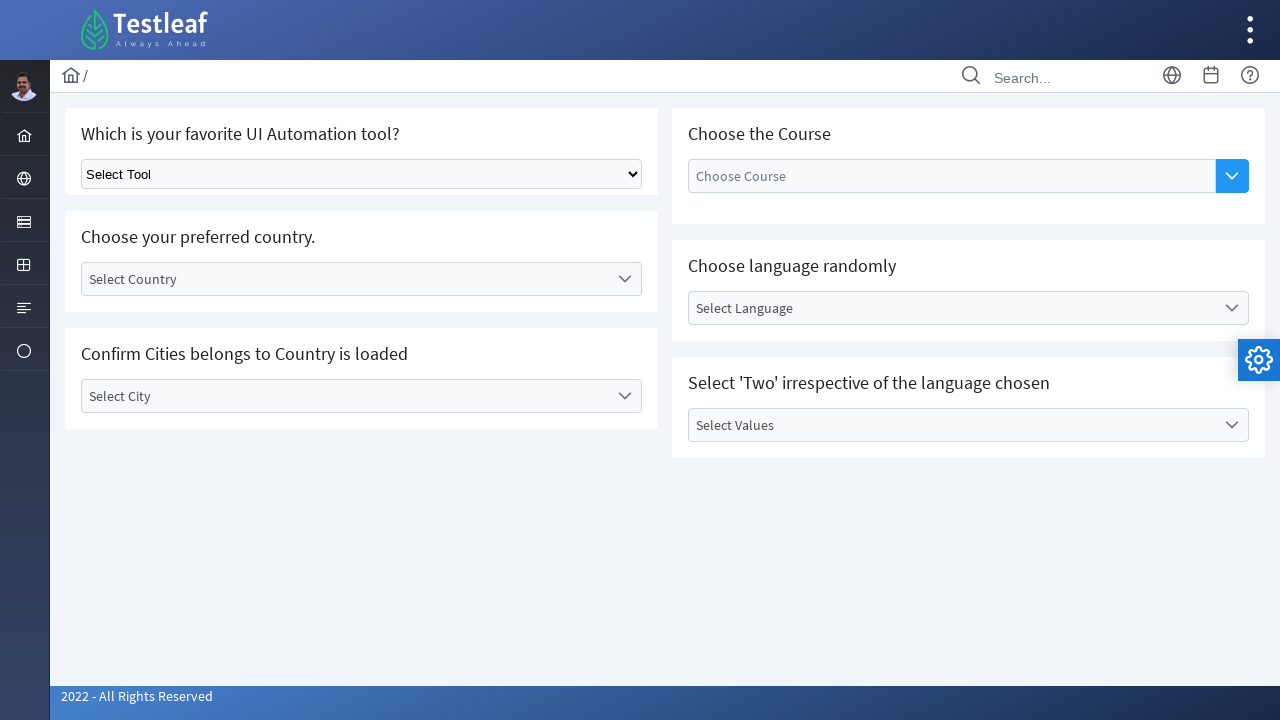

Clicked dropdown button to open options for adding Appium at (1232, 176) on xpath=//*[@id='j_idt87:auto-complete']//button
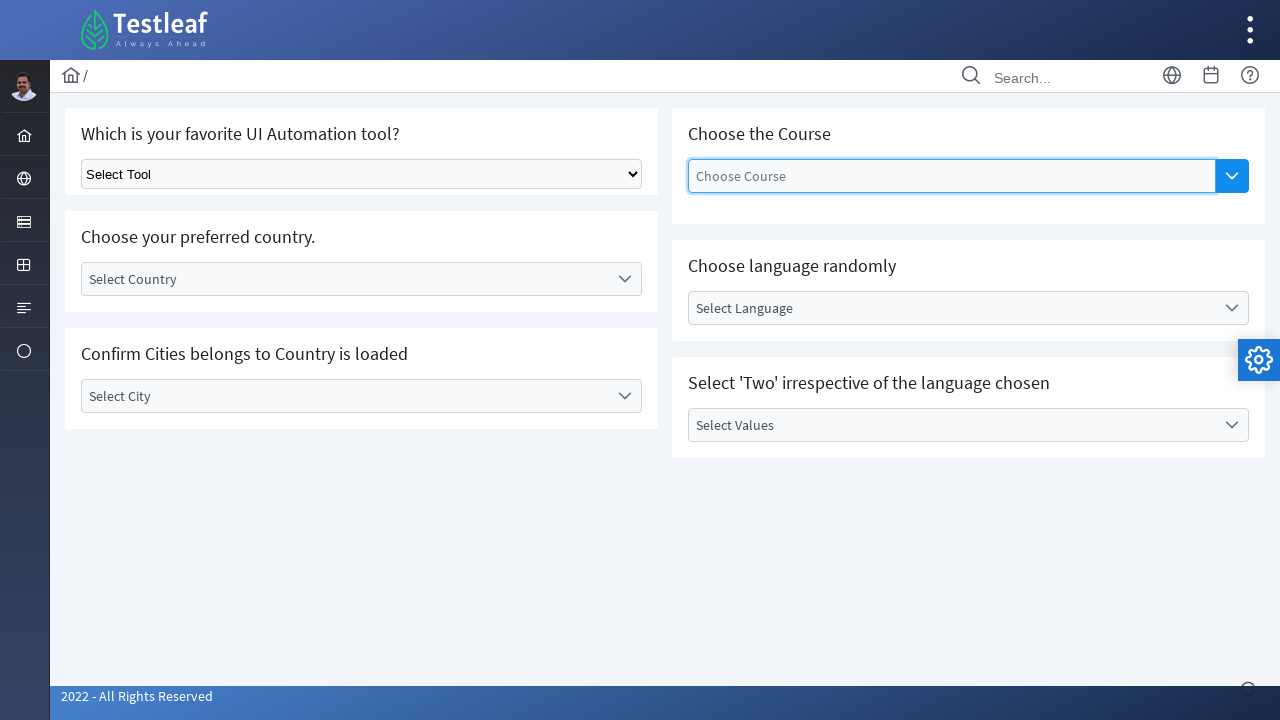

Dropdown panel loaded with options
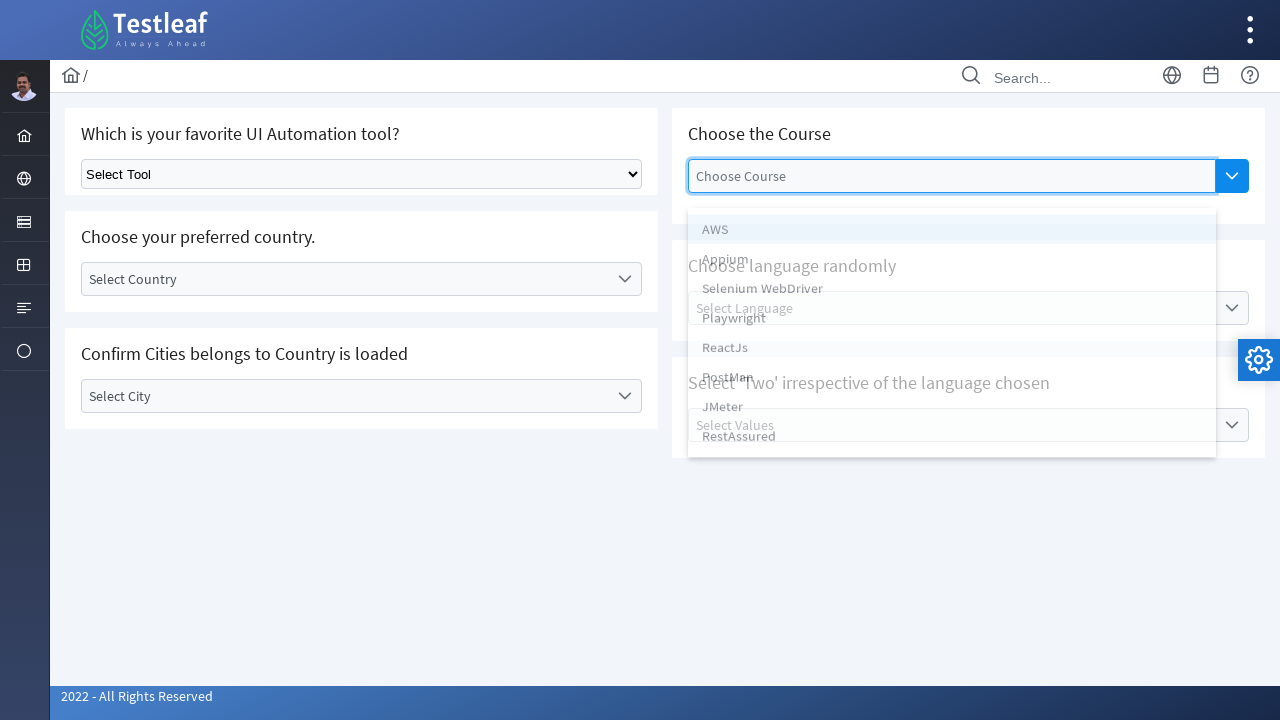

Selected 'Appium' from dropdown options at (952, 263) on xpath=//*[@id='j_idt87:auto-complete_panel']//li >> nth=1
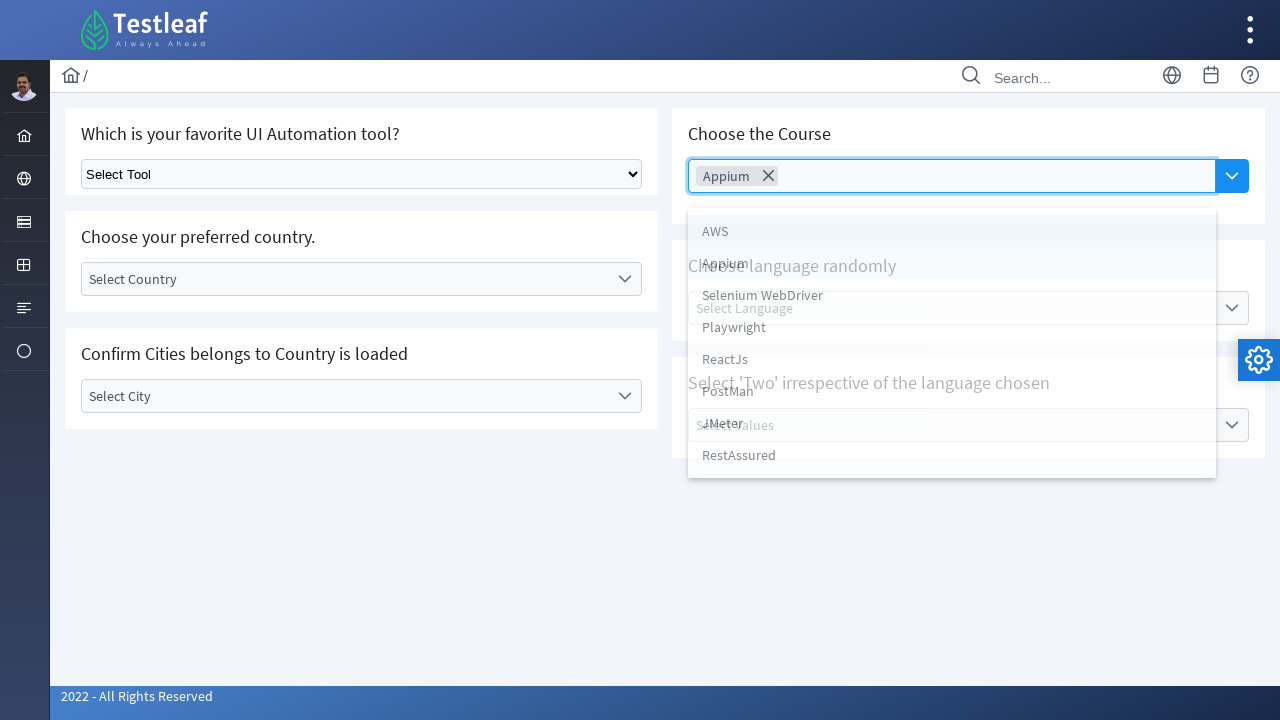

Clicked dropdown button to open options for adding JMeter at (1232, 176) on xpath=//*[@id='j_idt87:auto-complete']//button
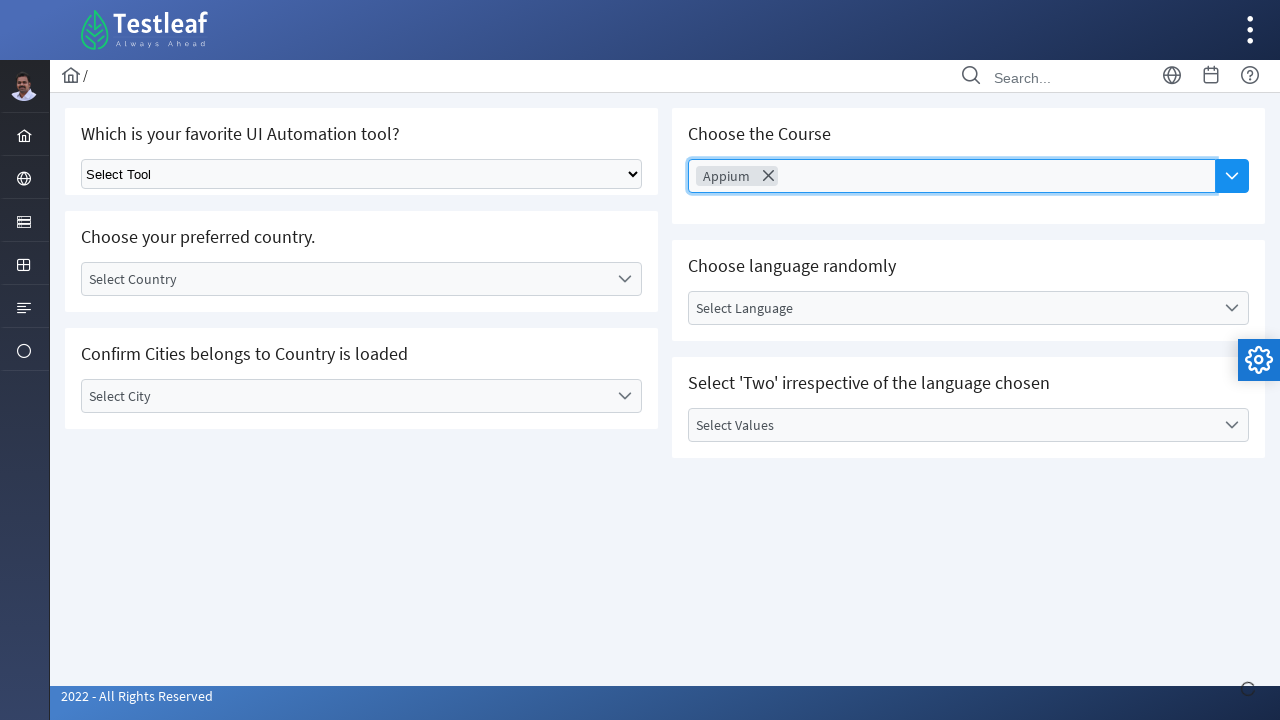

Dropdown panel loaded with options
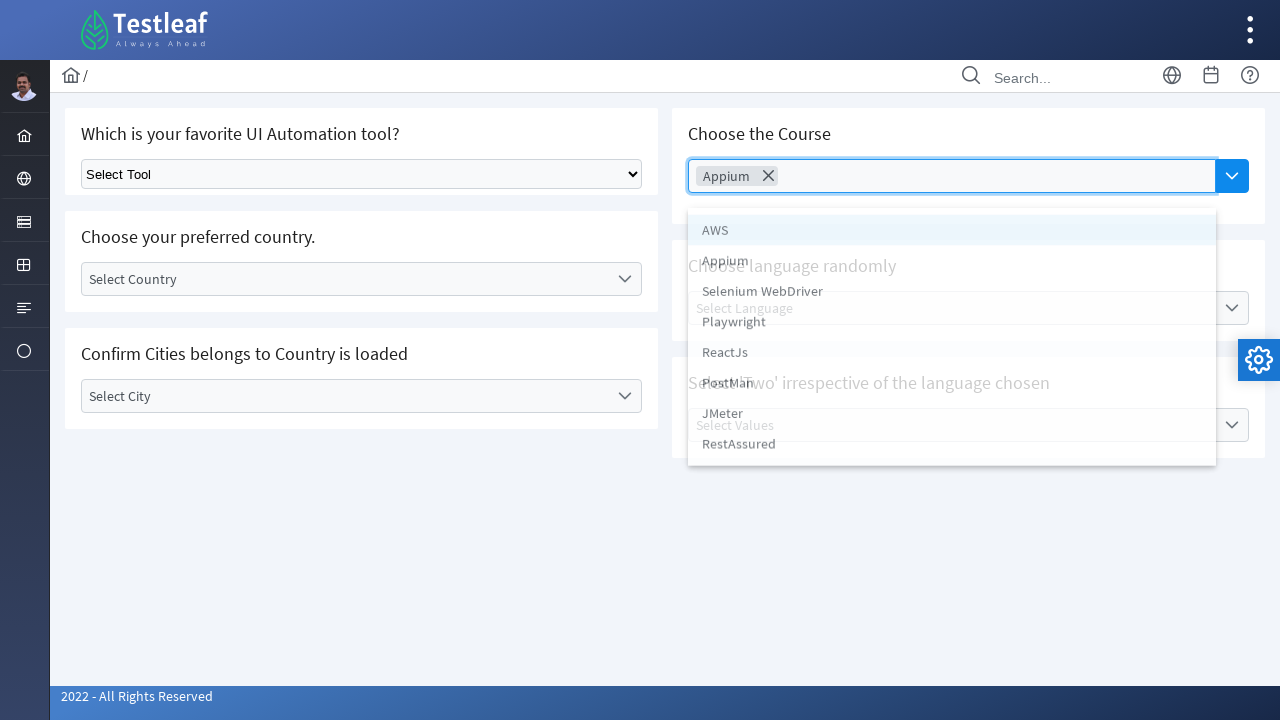

Selected 'JMeter' from dropdown options at (952, 423) on xpath=//*[@id='j_idt87:auto-complete_panel']//li >> nth=6
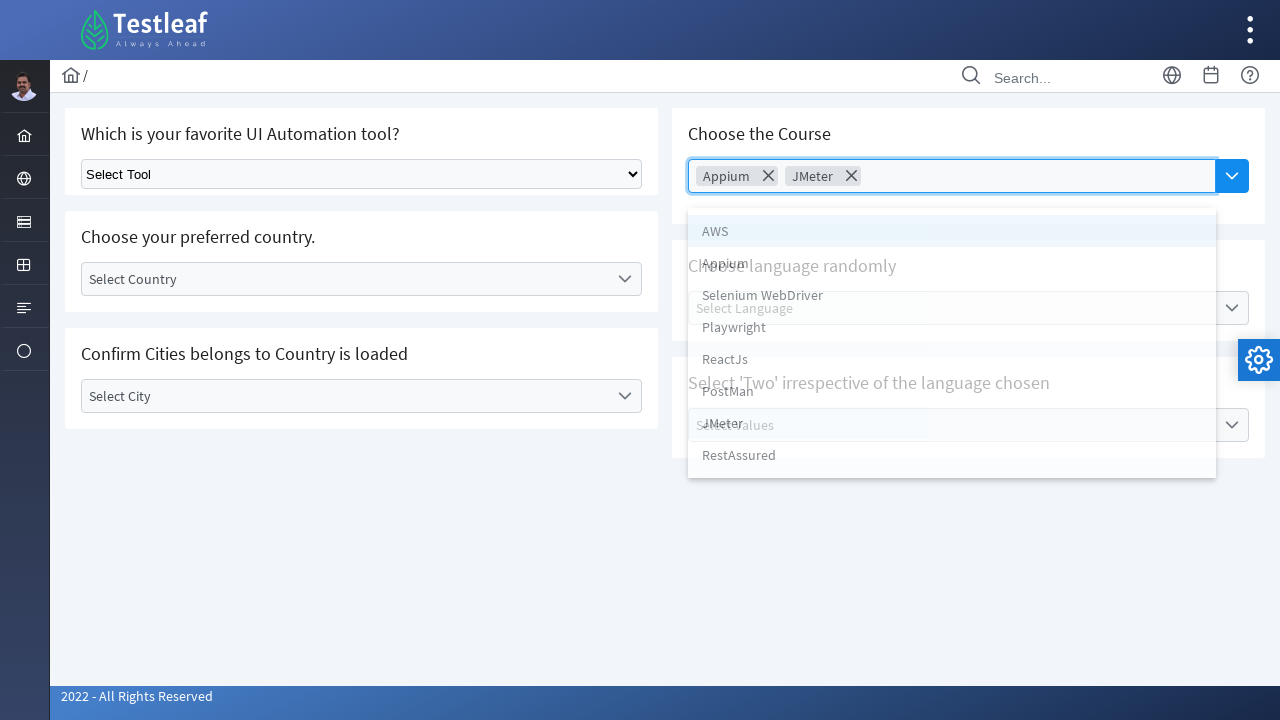

Clicked dropdown button to open options for adding AWS at (1232, 176) on xpath=//*[@id='j_idt87:auto-complete']//button
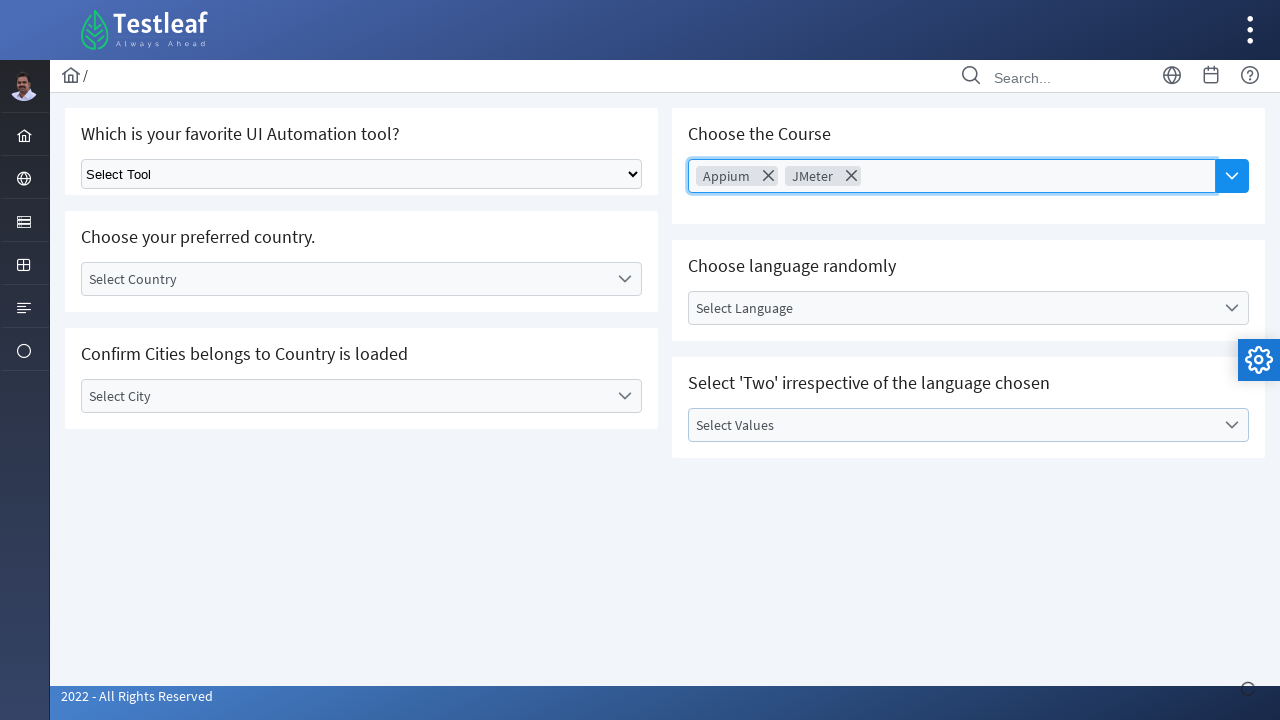

Dropdown panel loaded with options
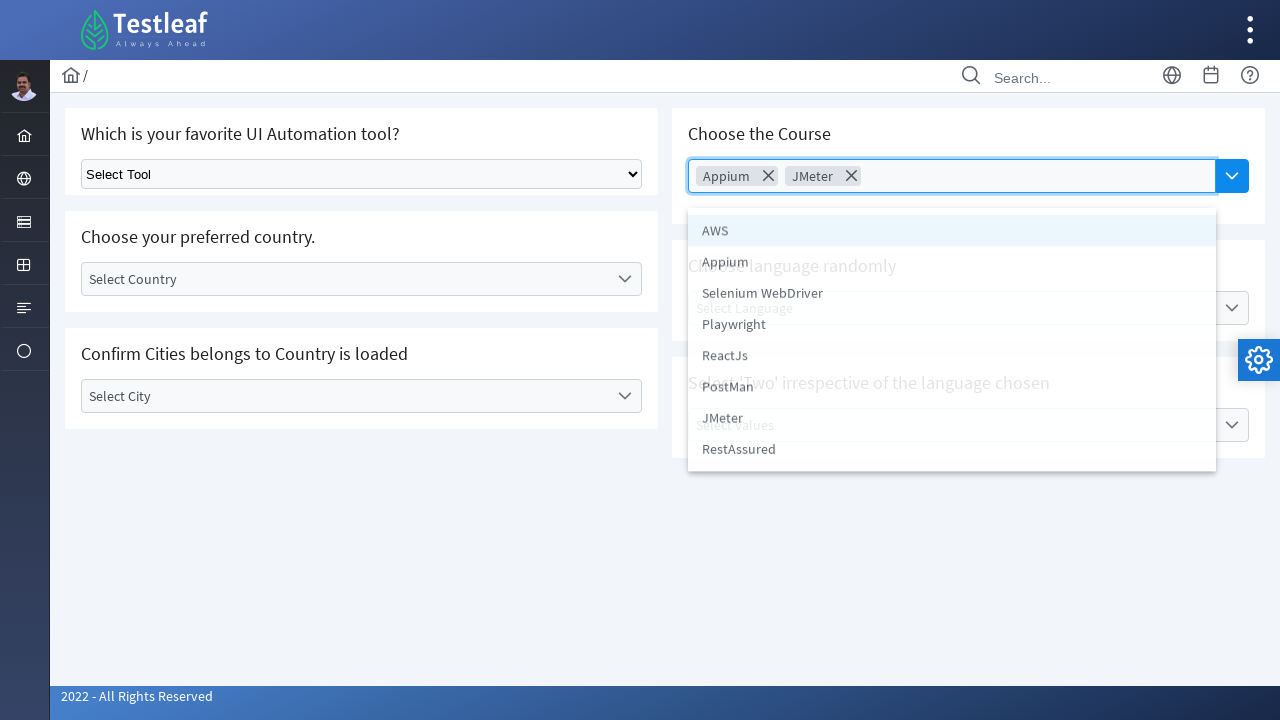

Selected 'AWS' from dropdown options at (952, 231) on xpath=//*[@id='j_idt87:auto-complete_panel']//li >> nth=0
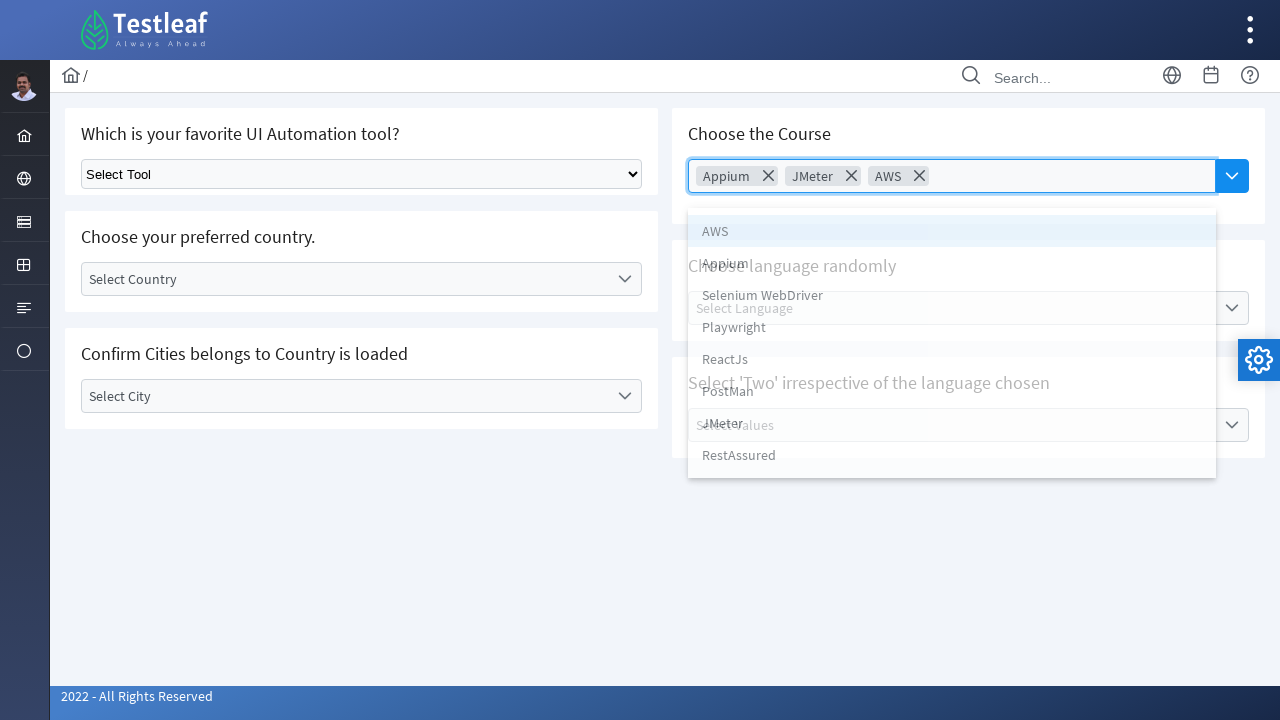

Selected items are now visible and clickable
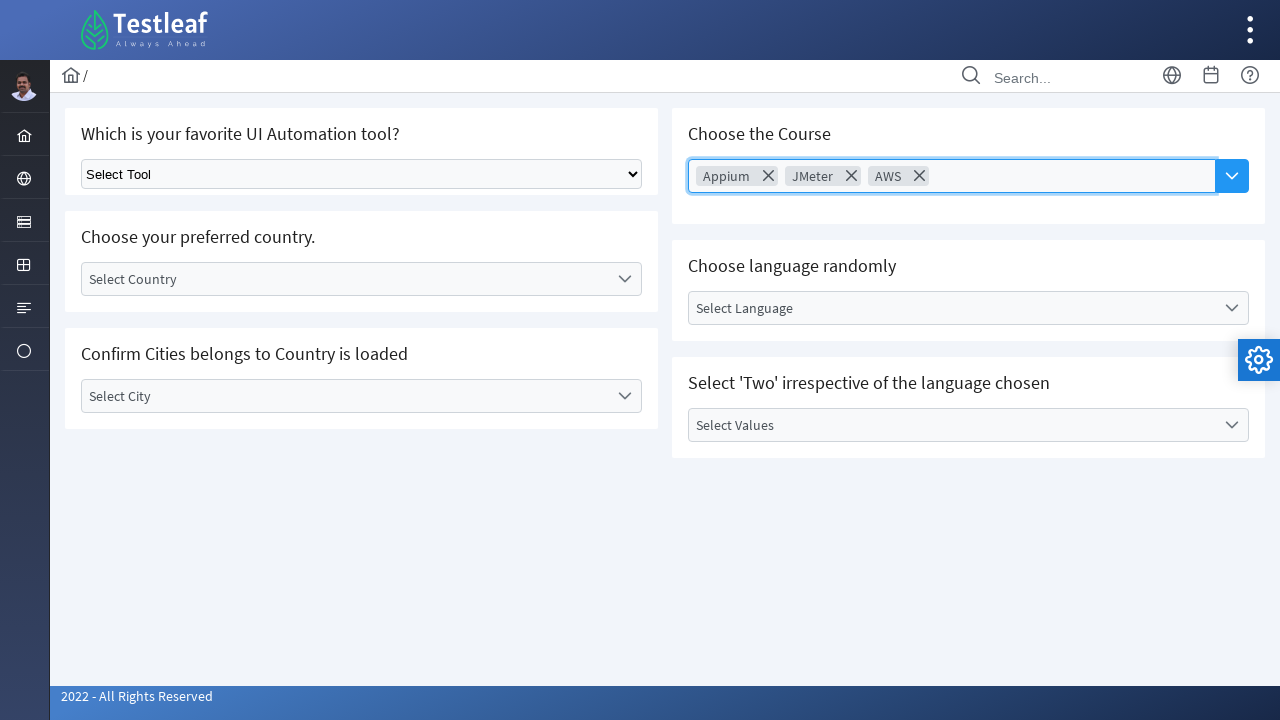

Removed 'JMeter' from selected items by clicking close button at (851, 176) on xpath=//*[@id='j_idt87:auto-complete']//li >> nth=1 >> span[class$='ui-icon-clos
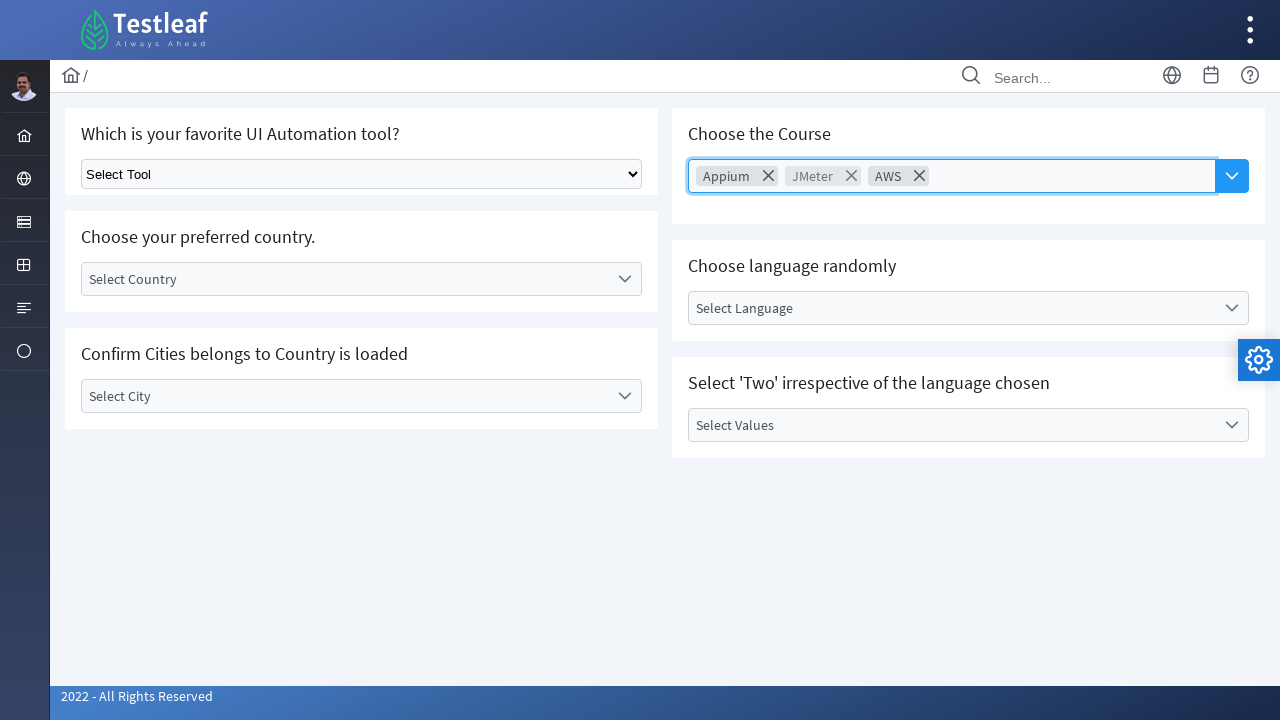

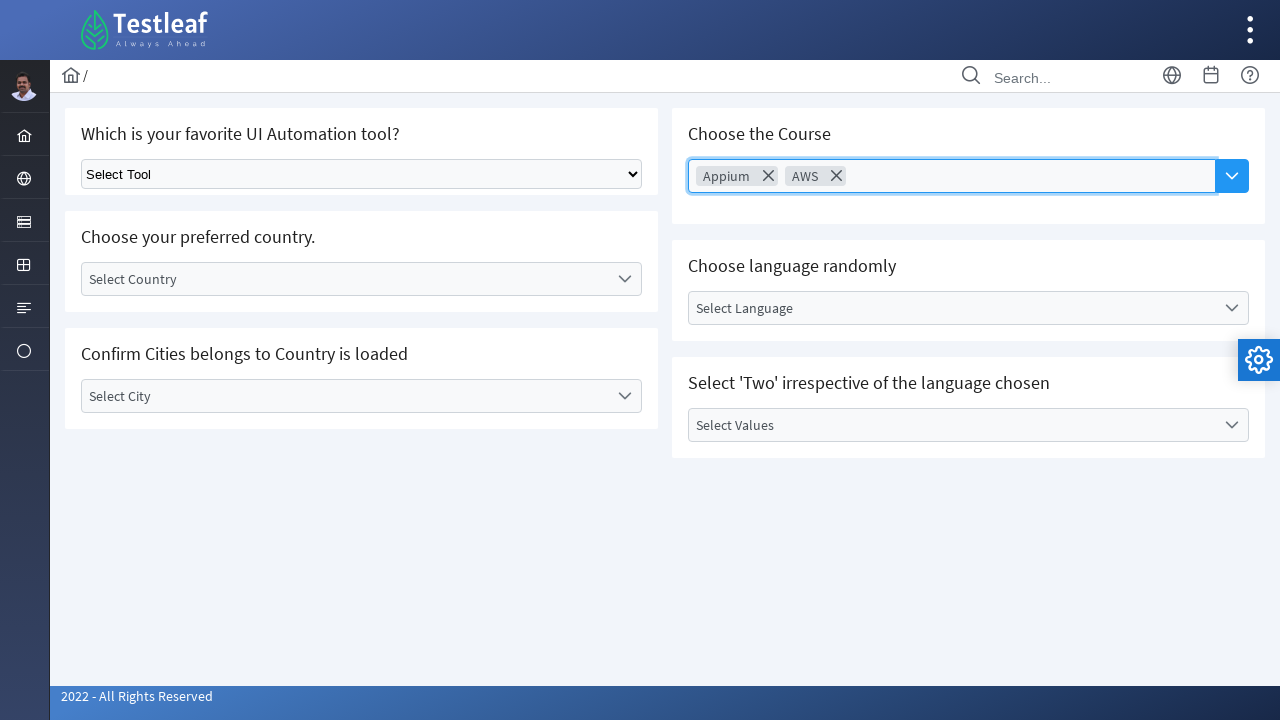